Tests the books website by verifying the BOOKS title is visible and searching for "Selenium" in the search bar

Starting URL: https://books-pwakit.appspot.com

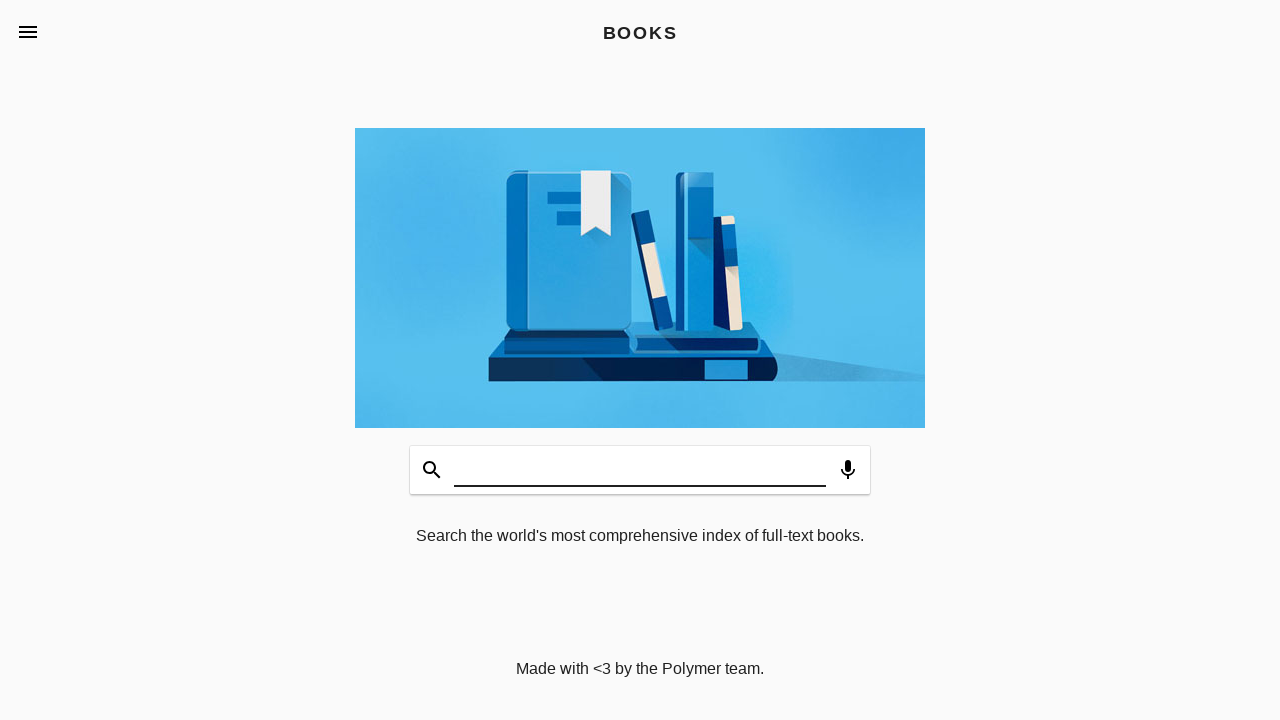

Waited for BOOKS app to load and verified BOOKS title is visible
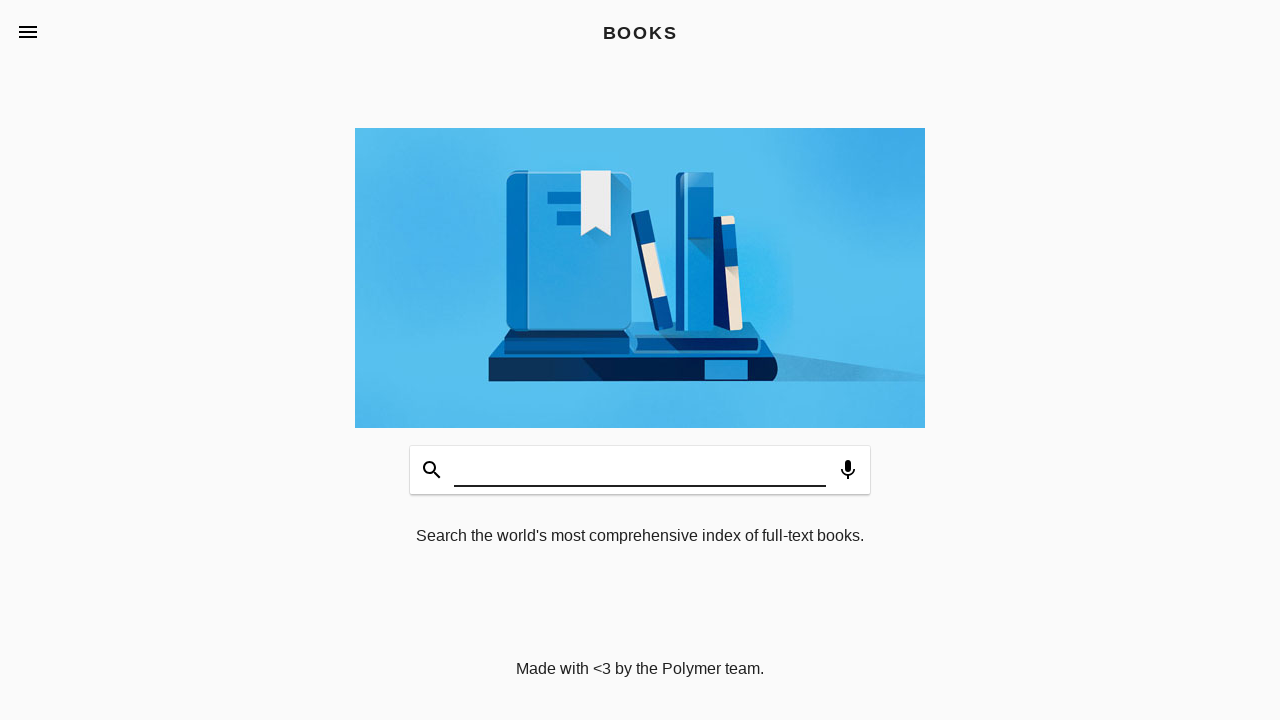

Filled search input with 'Selenium' on book-app[apptitle='BOOKS'] >> input#input
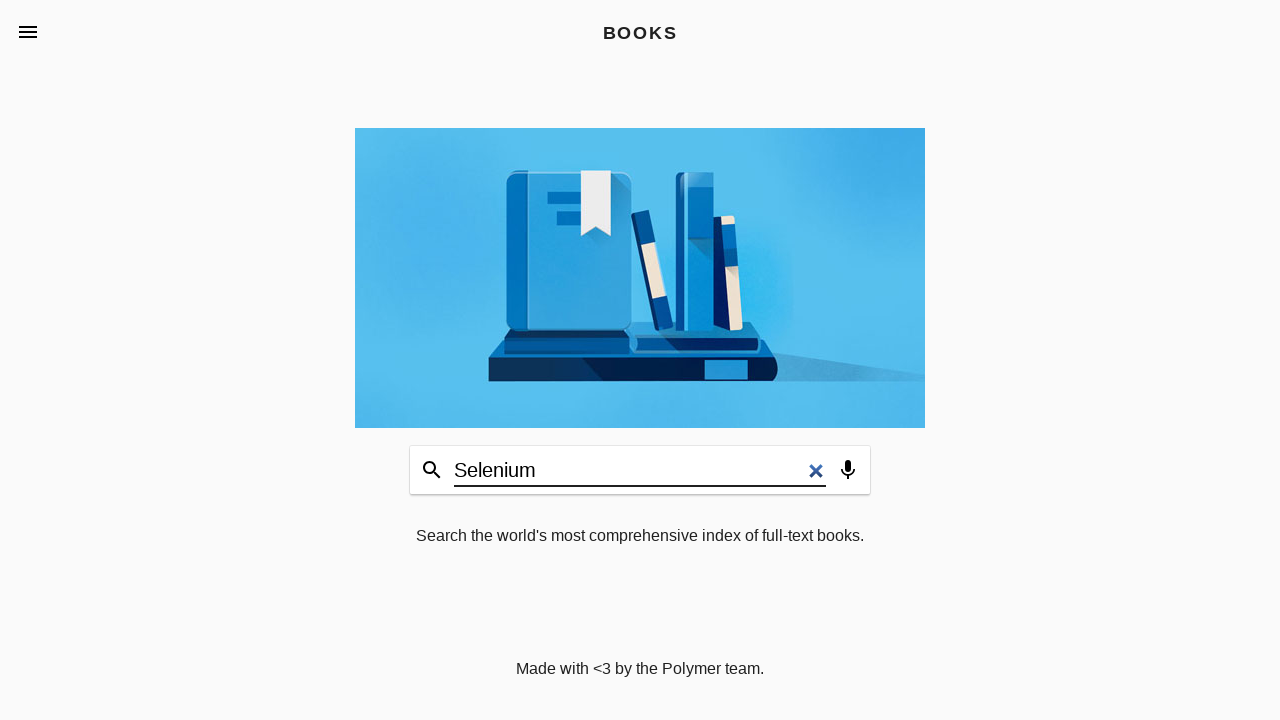

Pressed Enter to search for 'Selenium' on book-app[apptitle='BOOKS'] >> input#input
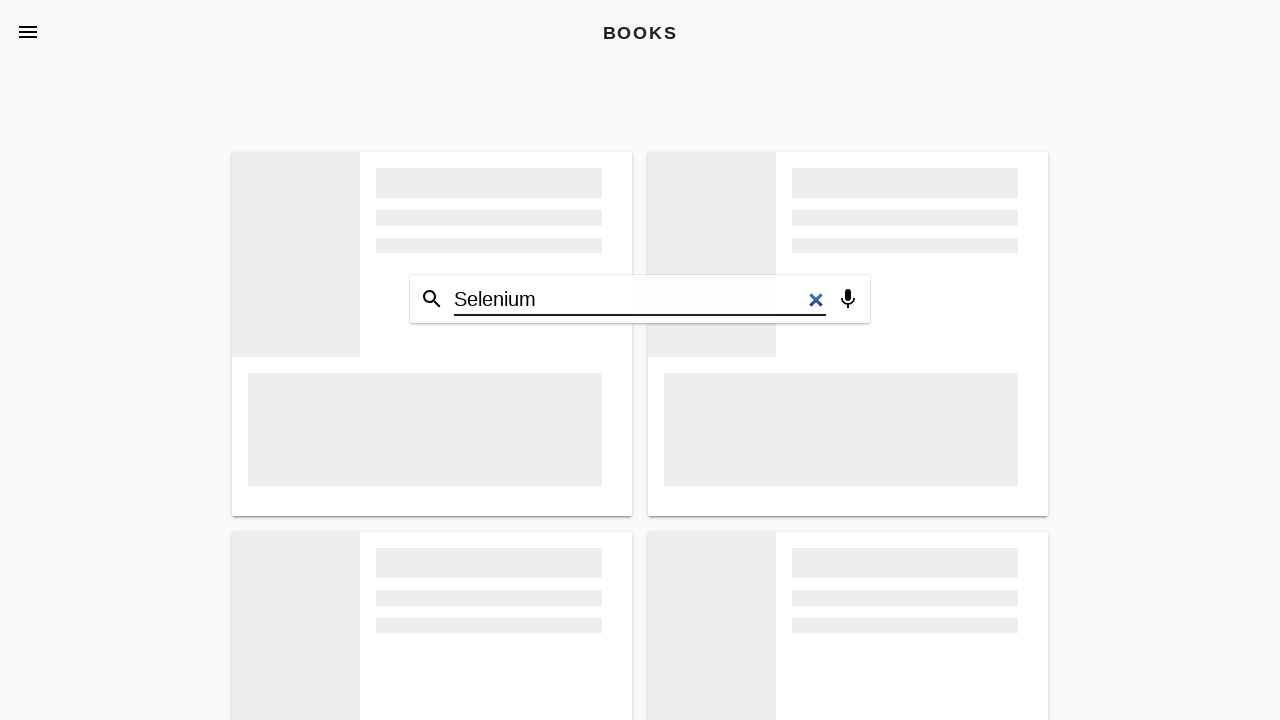

Waited for search results to load (networkidle)
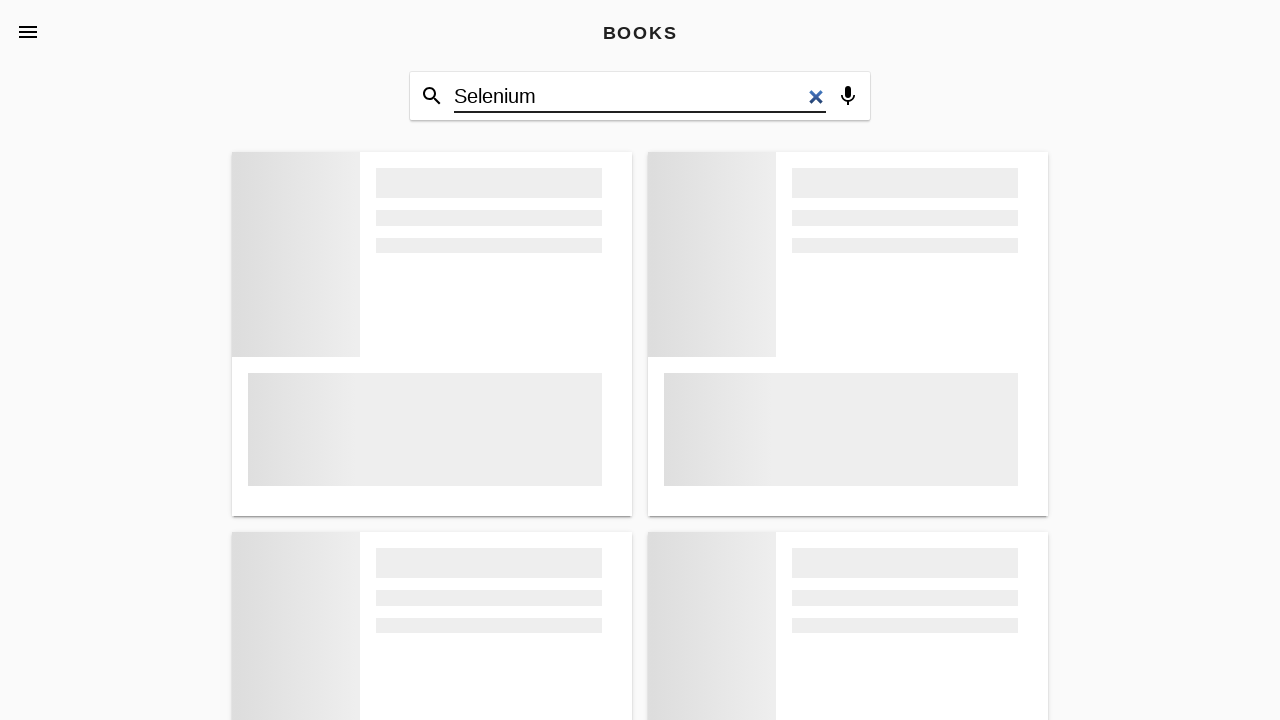

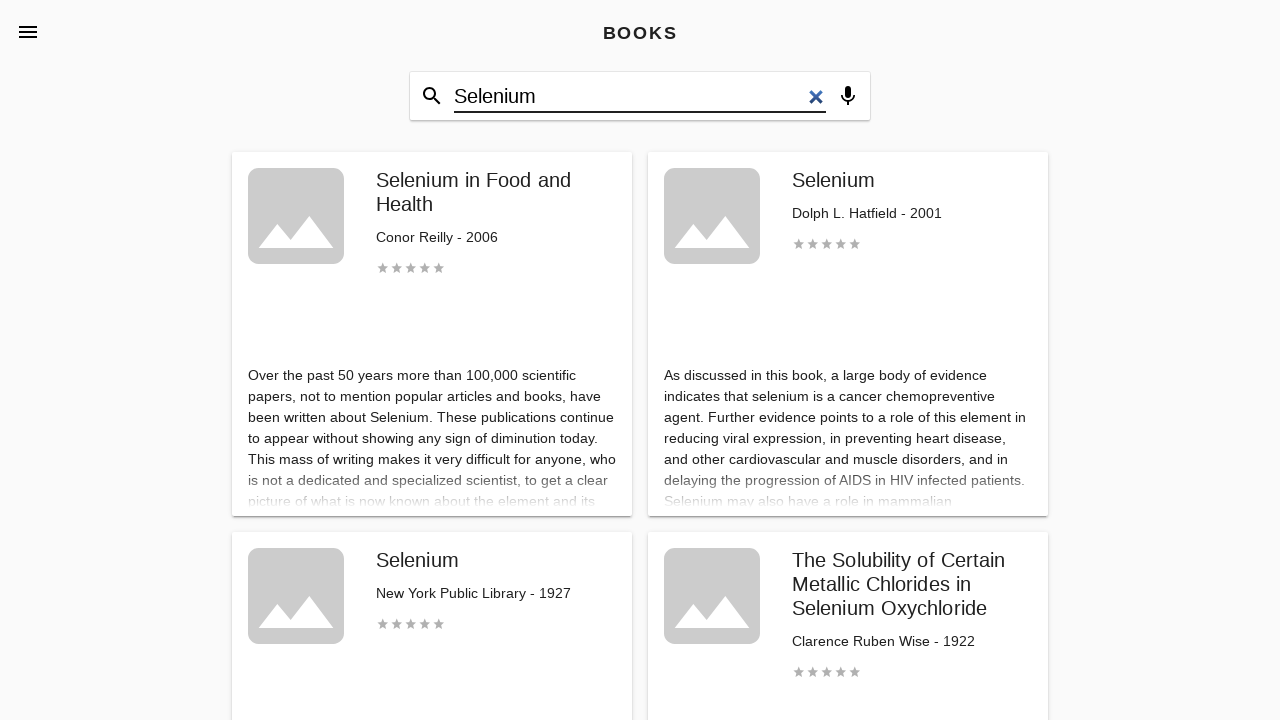